Opens the Solar Technology shop homepage and waits for the page to fully load

Starting URL: https://solartechnology.com.ua/shop

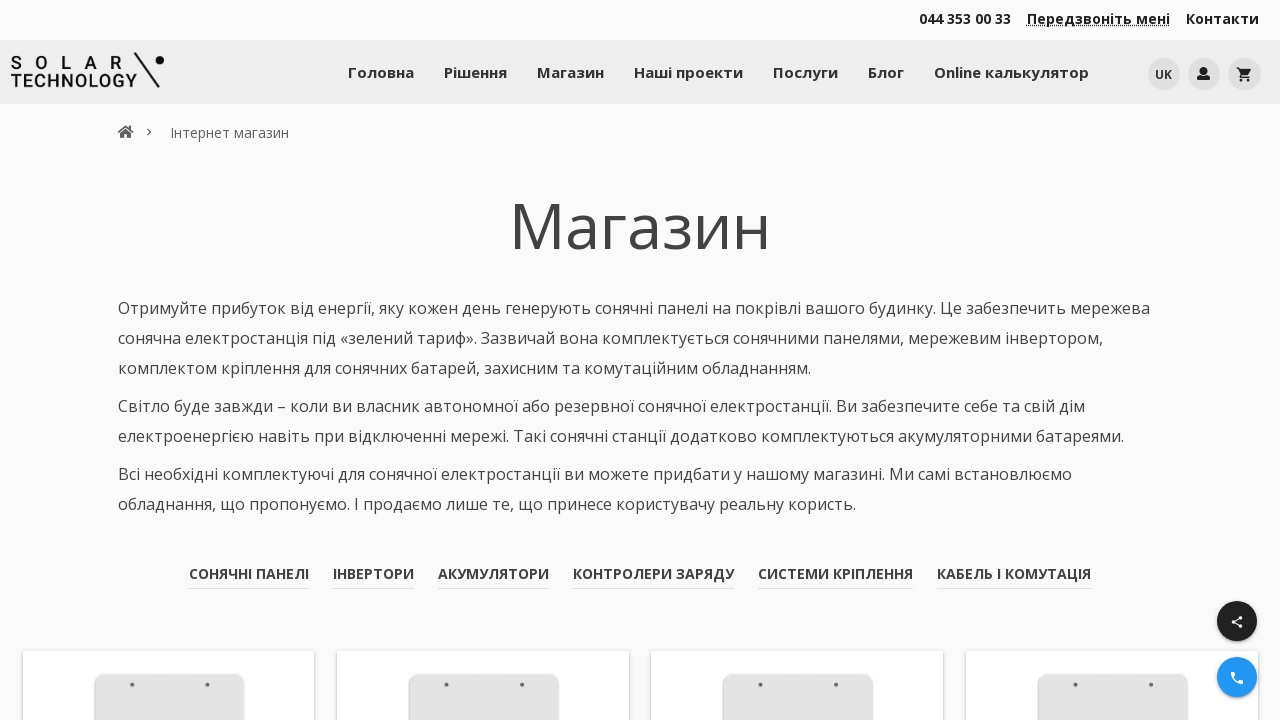

Navigated to Solar Technology shop homepage
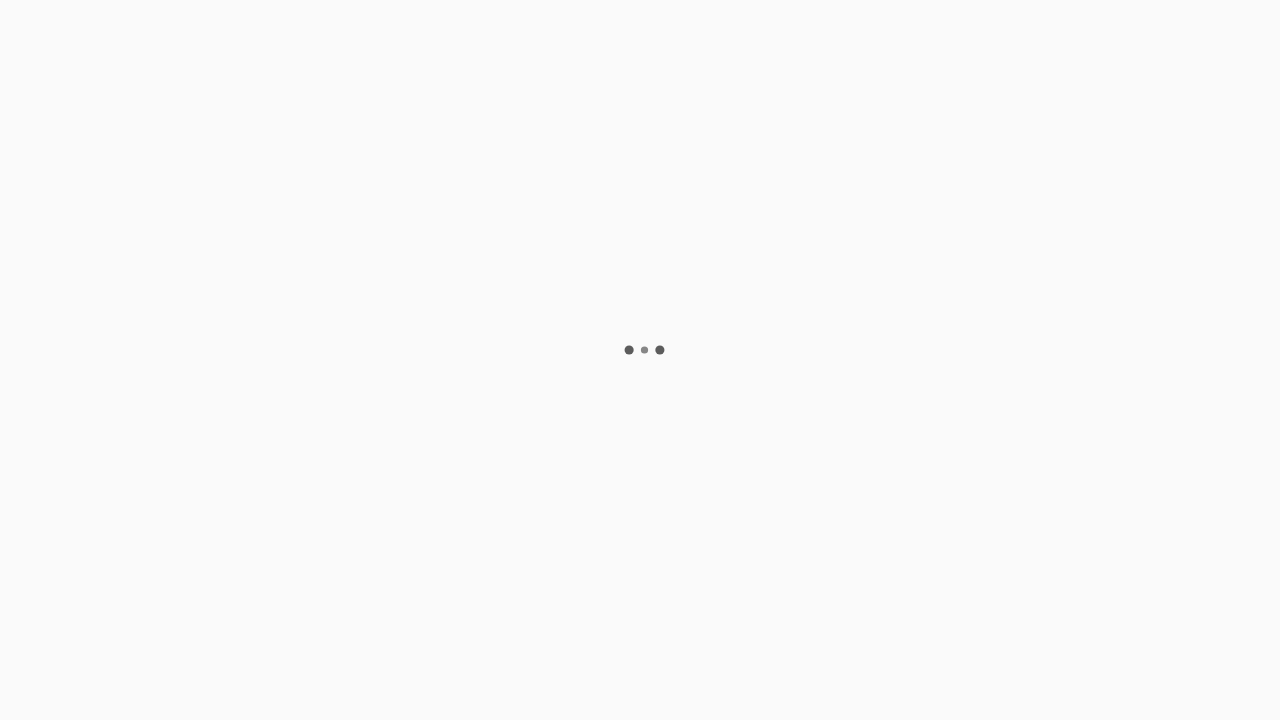

Page fully loaded - network idle state reached
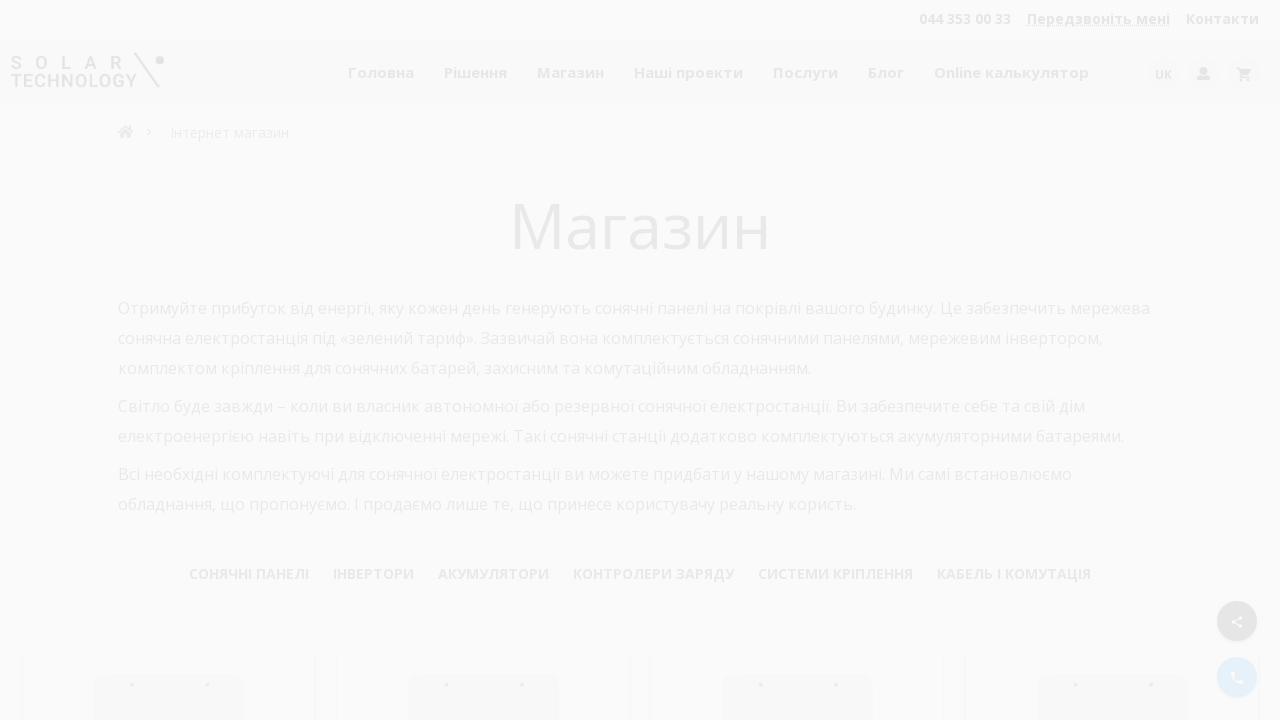

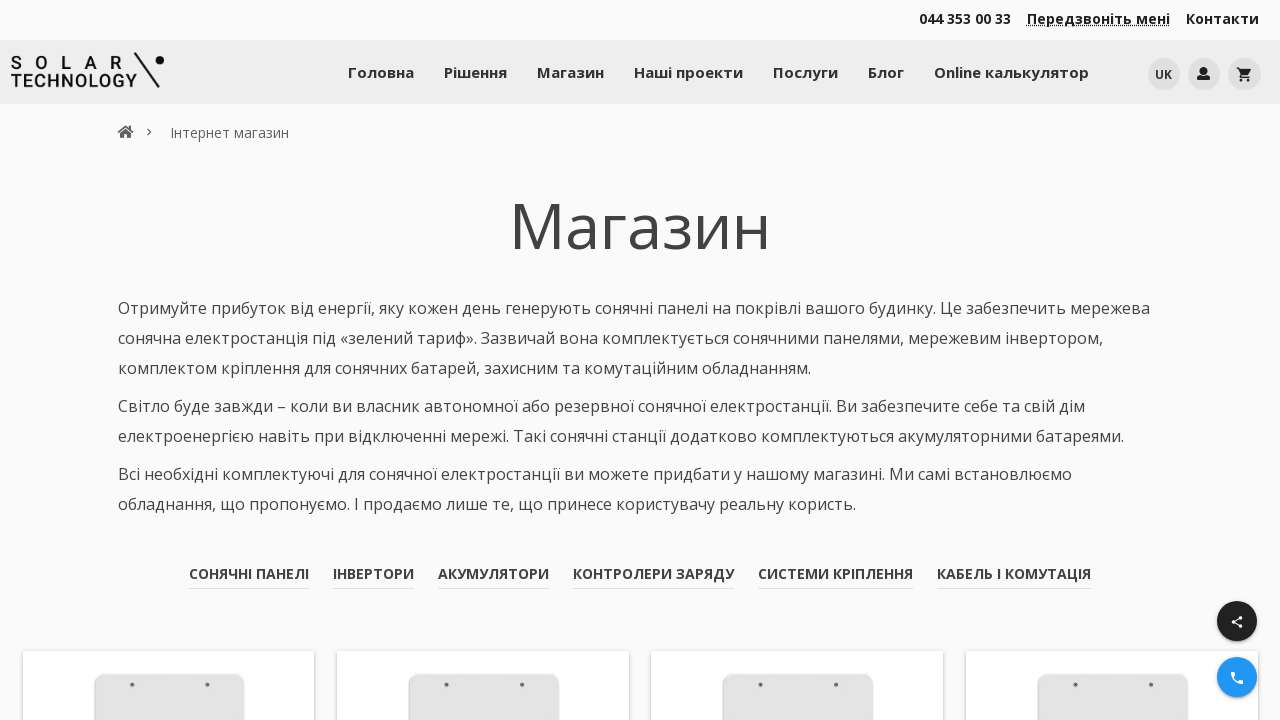